Tests checkbox functionality by navigating to the checkboxes page, verifying checkbox states, and clicking to check the first checkbox

Starting URL: http://the-internet.herokuapp.com

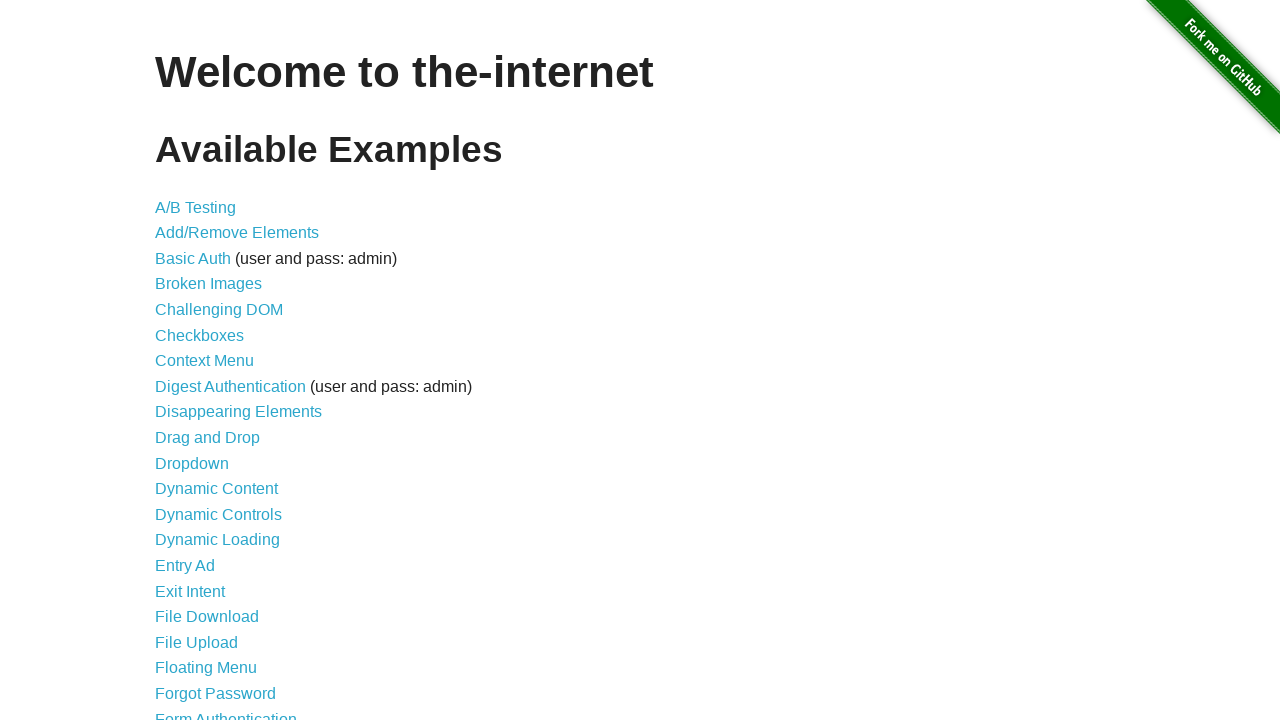

Clicked on Checkboxes link to navigate to checkboxes page at (200, 335) on a[href*='checkboxes']
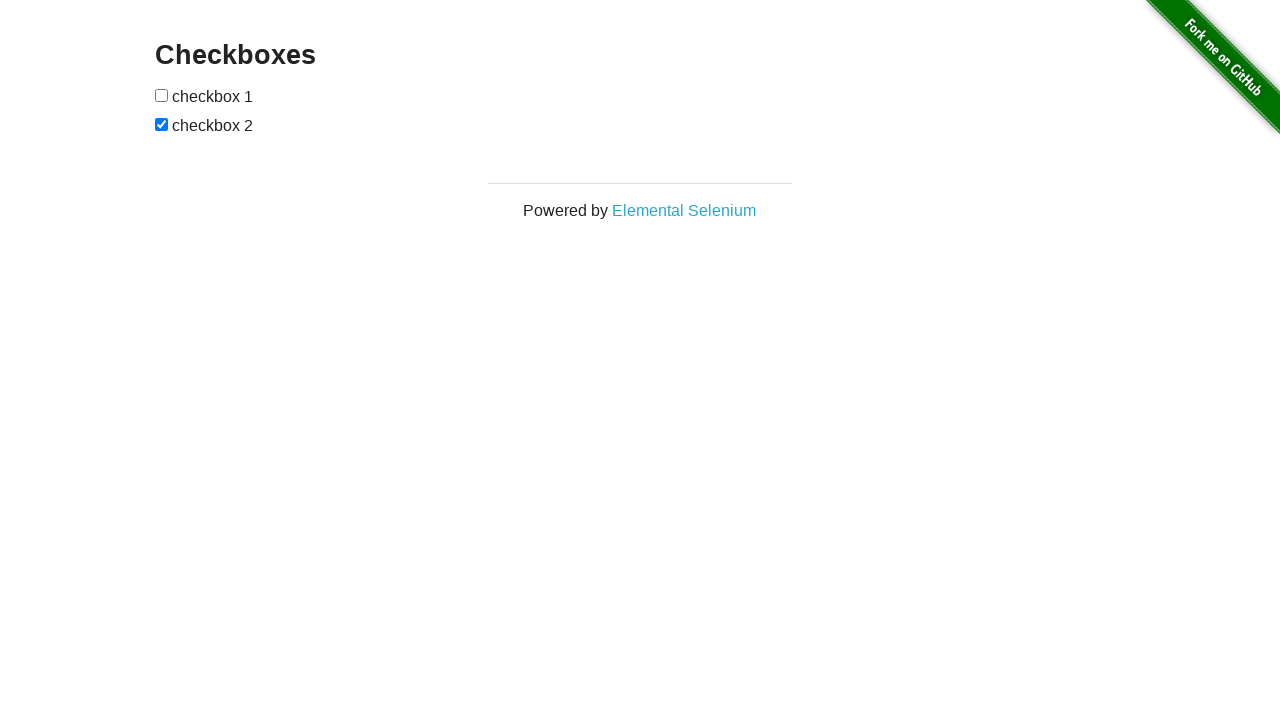

Verified first checkbox is displayed
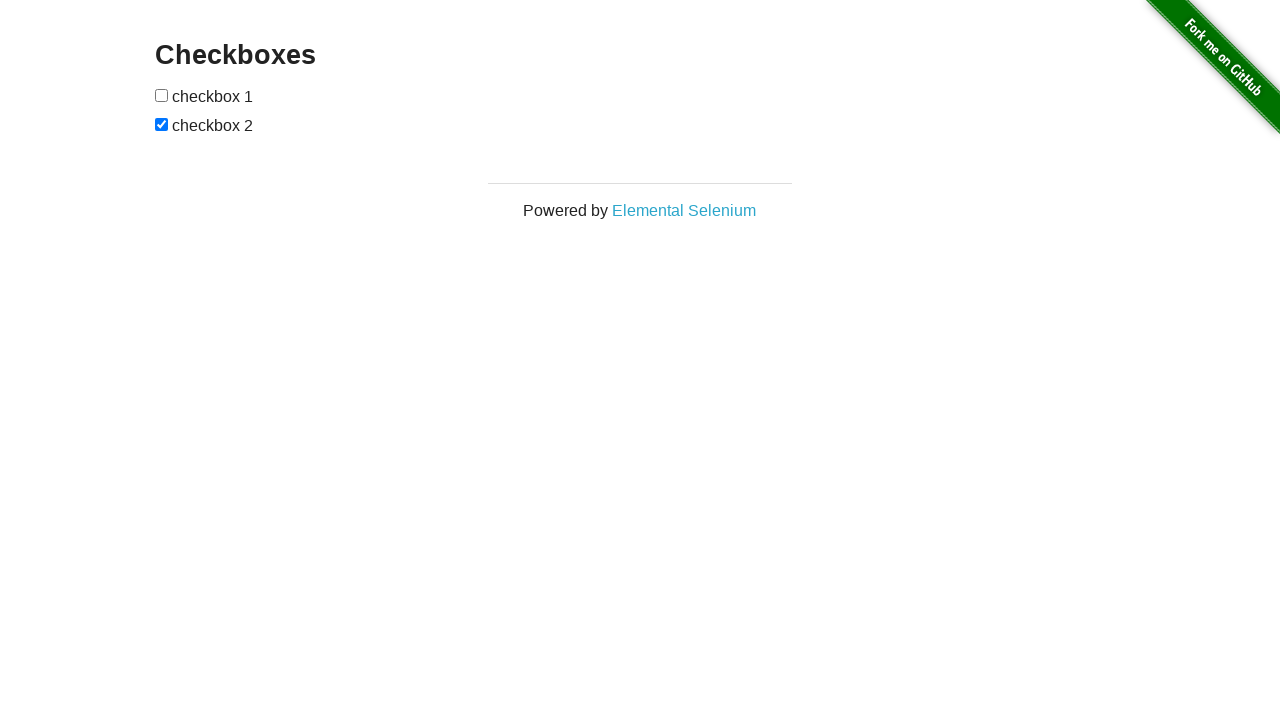

Verified second checkbox is checked
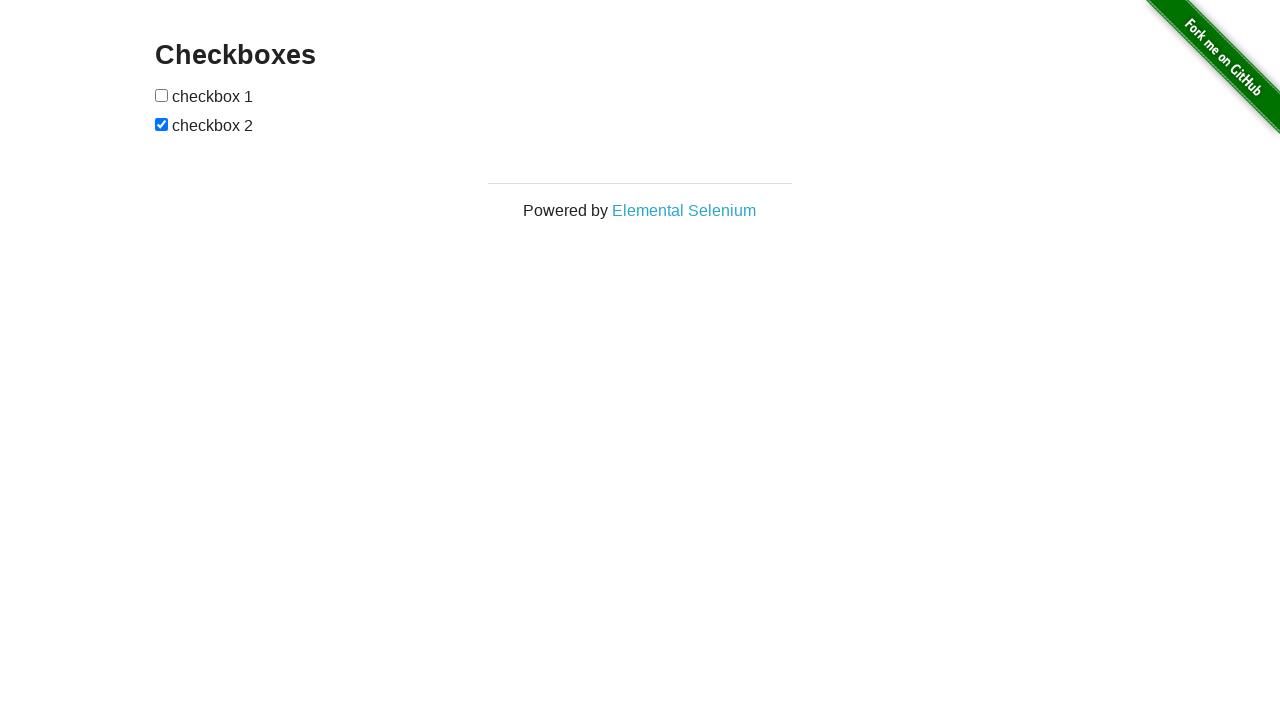

Clicked the first checkbox to check it at (162, 95) on form#checkboxes input[type='checkbox']:nth-of-type(1)
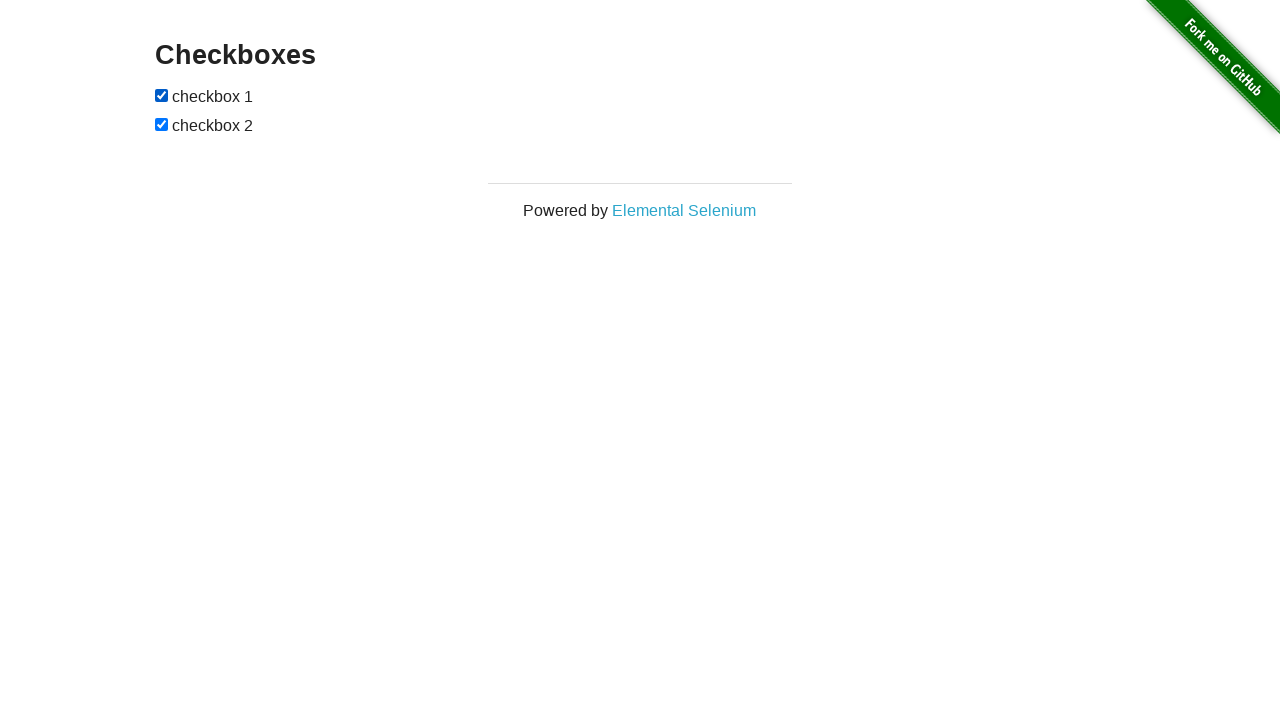

Verified first checkbox is now checked
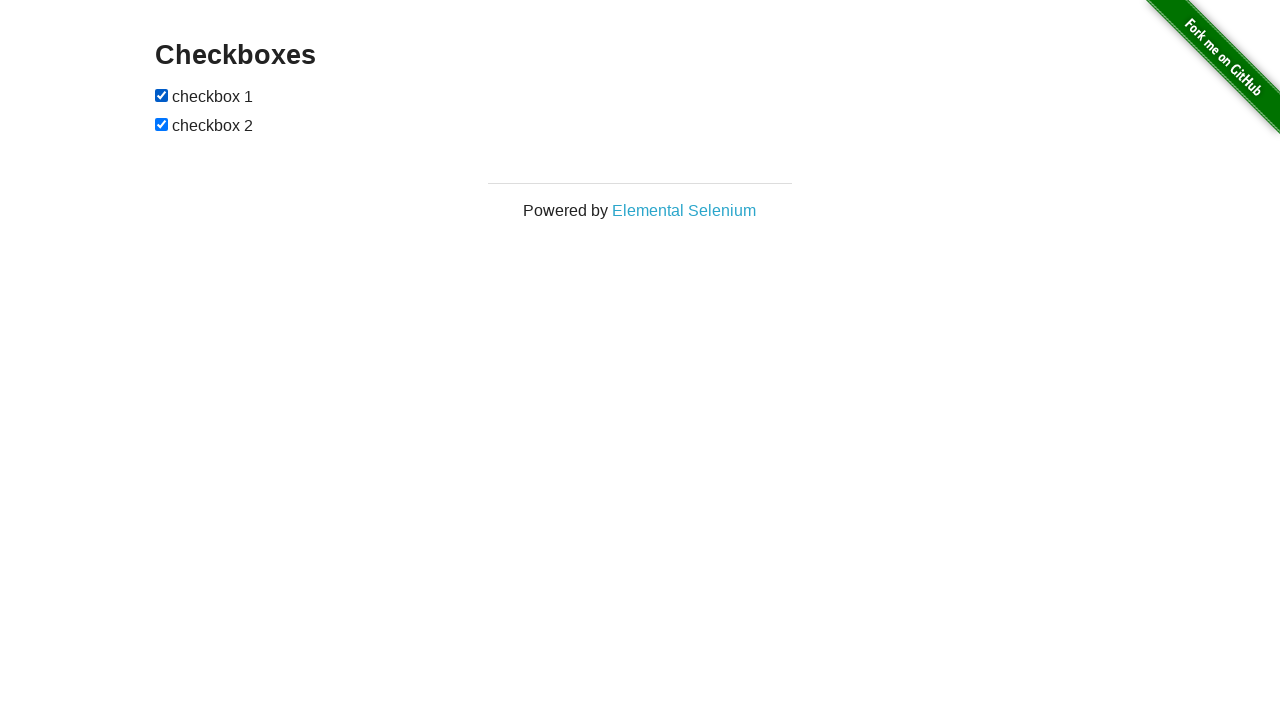

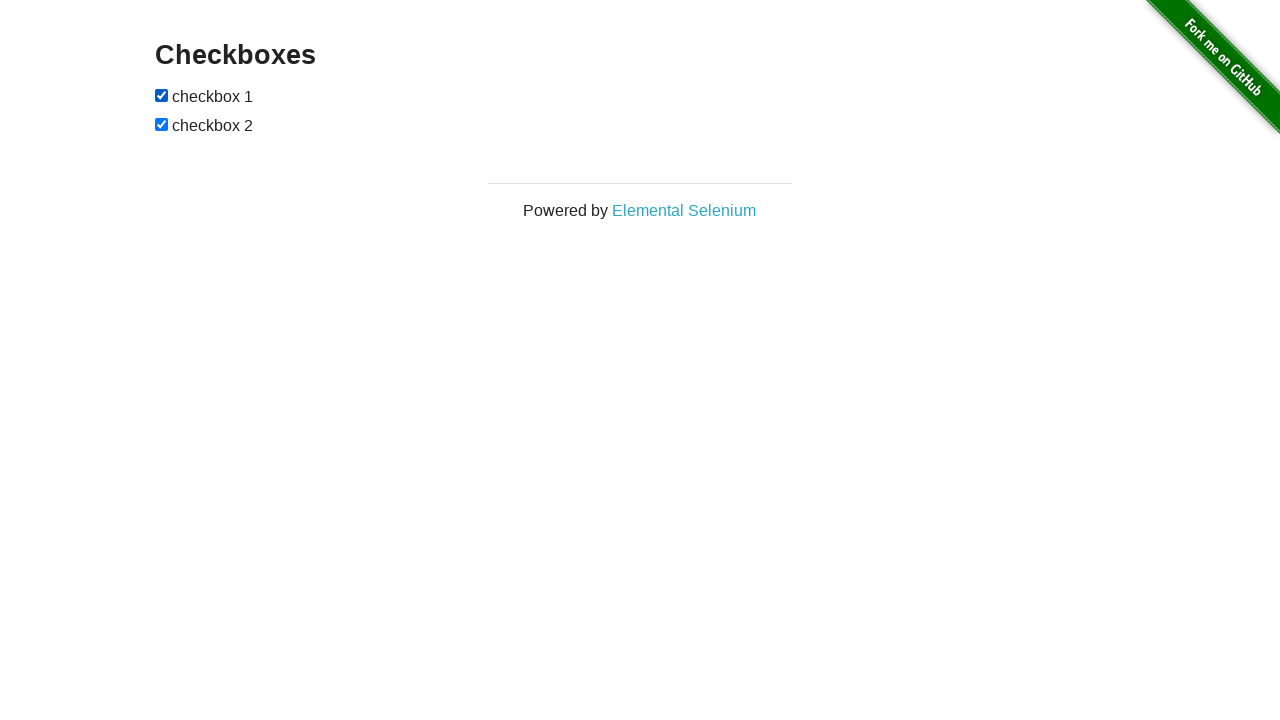